Tests form interaction by clearing and filling a firstname input field on a controllers example page

Starting URL: http://atidcollege.co.il/Xamples/ex_controllers.html

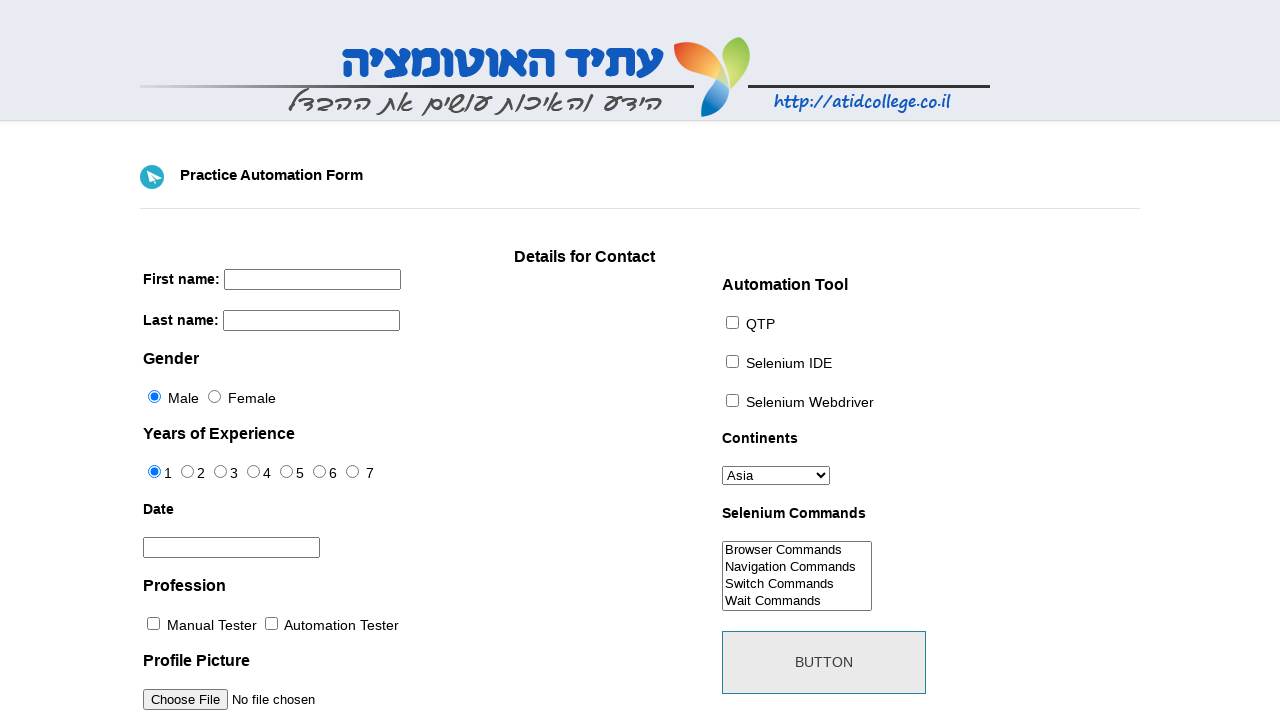

Cleared the firstname input field on input[name='firstname']
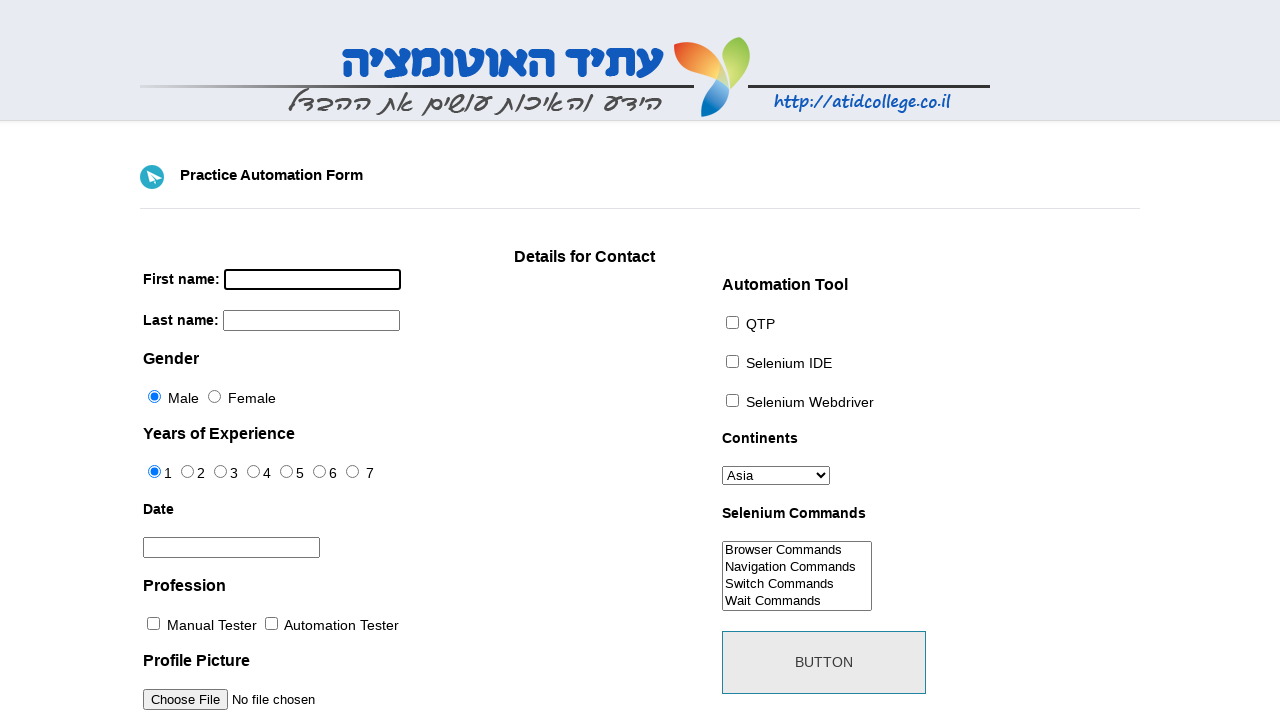

Filled the firstname input field with 'Ronit' on input[name='firstname']
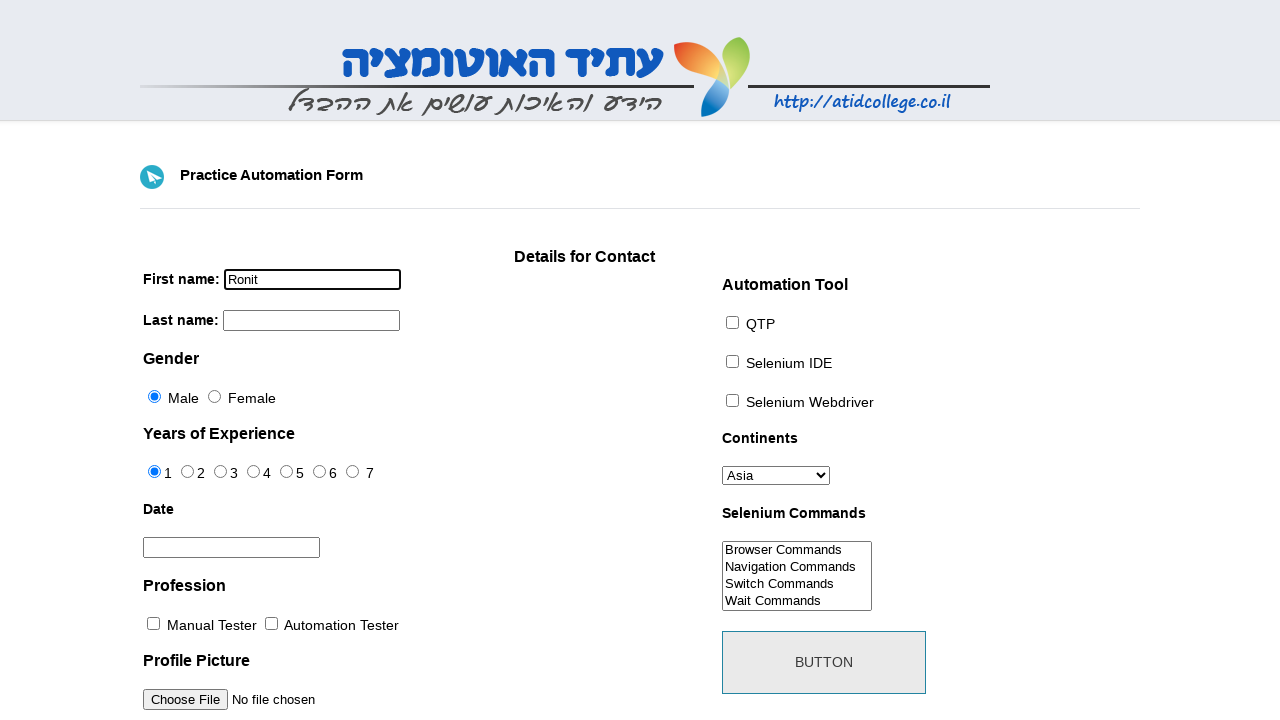

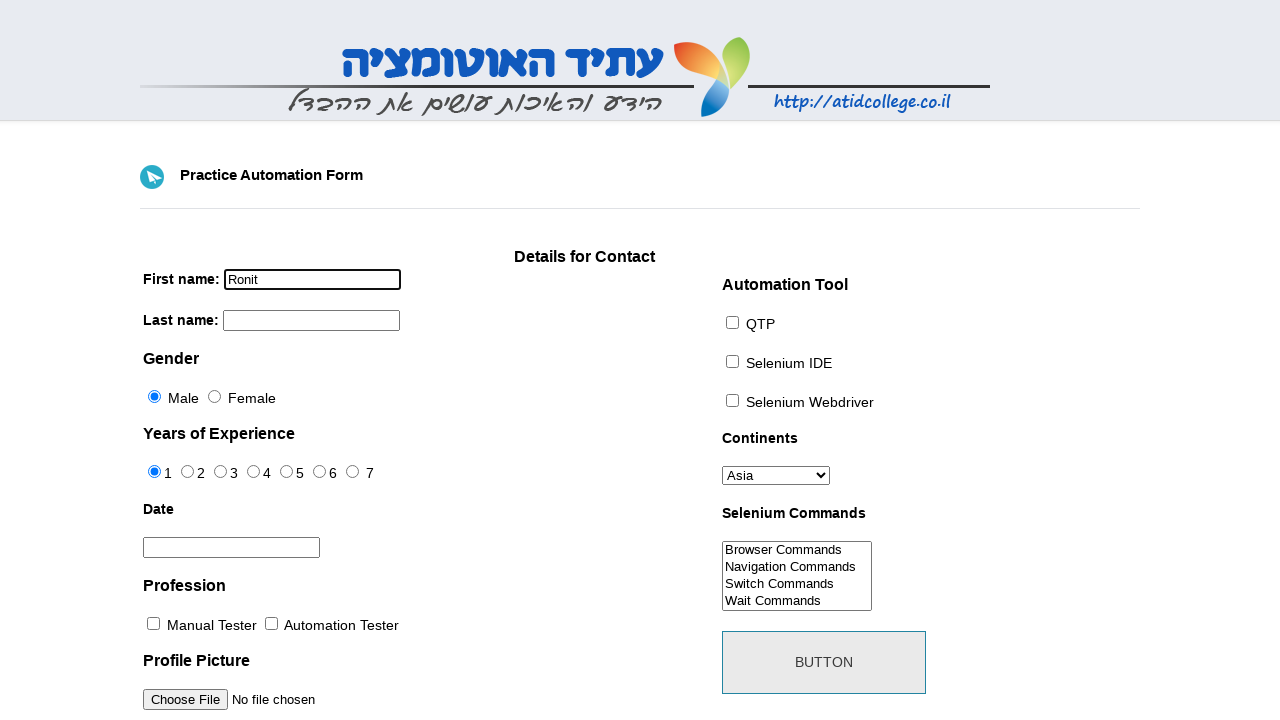